Tests navigation flow by clicking on the cart link and verifying the URL changes to the cart page

Starting URL: https://www.demoblaze.com

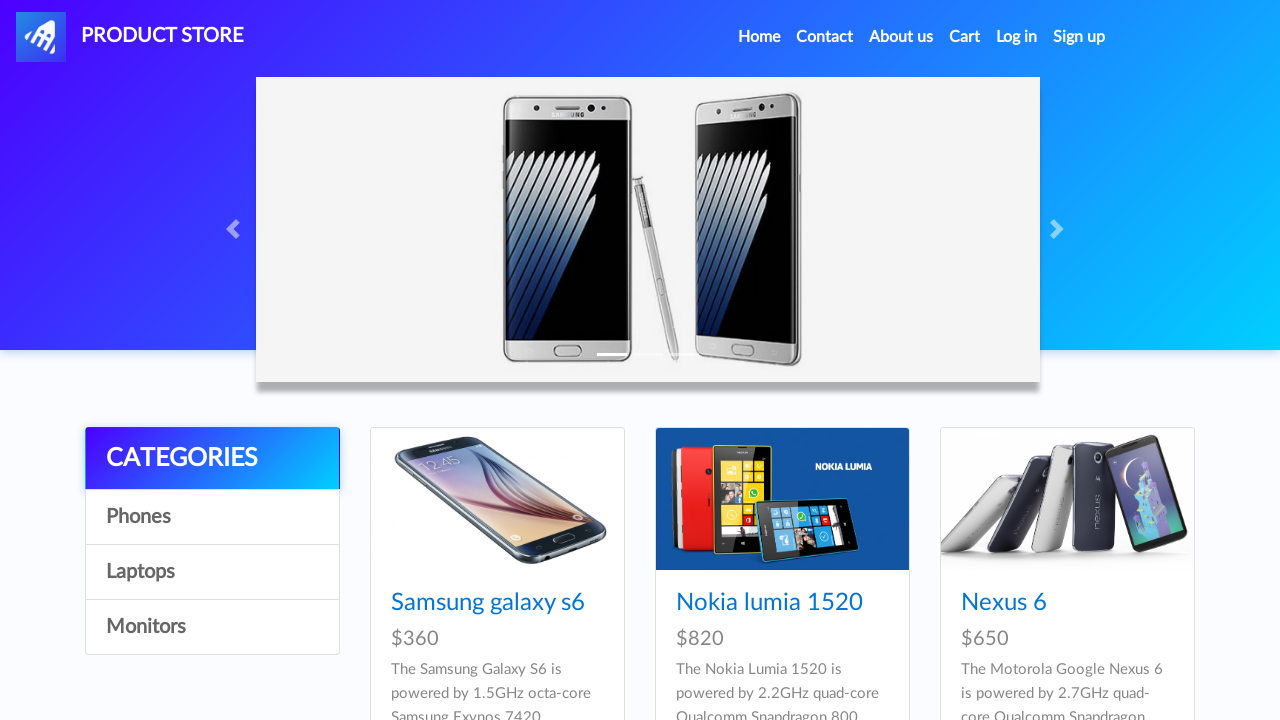

Clicked on cart link at (965, 37) on #cartur
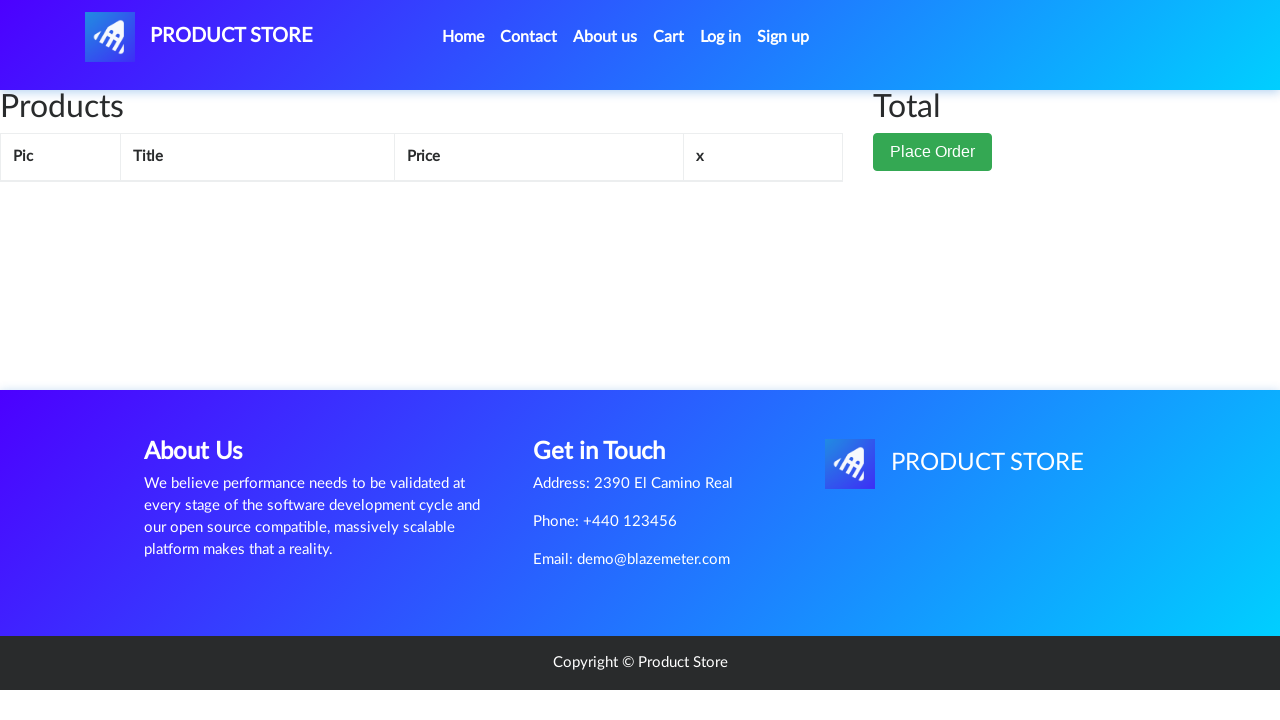

Verified navigation to cart page - URL changed to https://www.demoblaze.com/cart.html
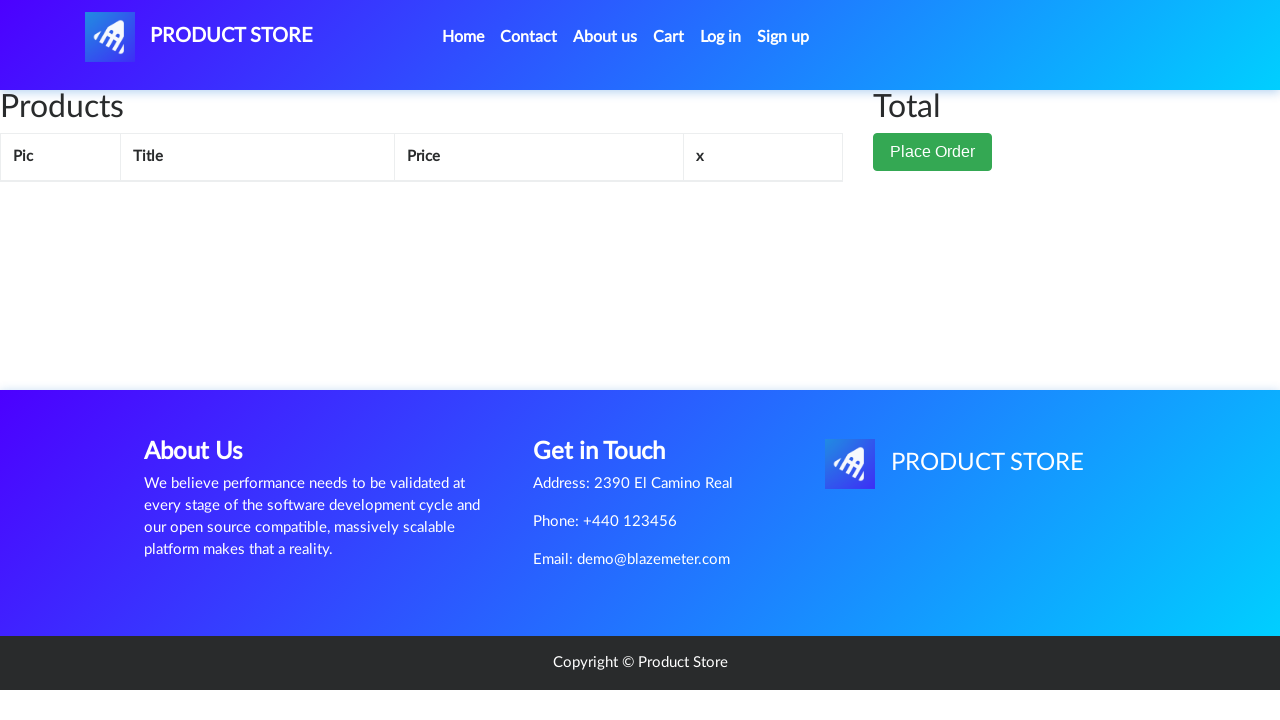

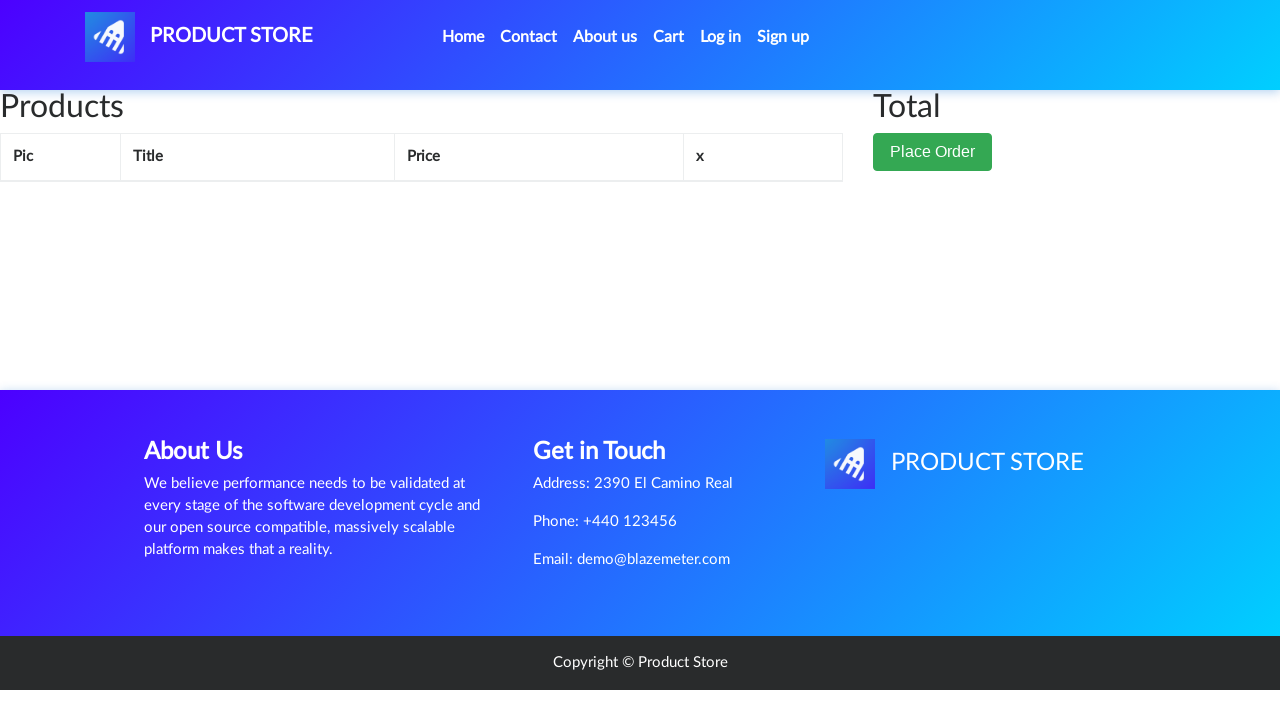